Tests JavaScript confirmation alert handling by clicking a button to trigger a confirmation dialog, accepting the alert, and verifying the result message is displayed correctly.

Starting URL: http://the-internet.herokuapp.com/javascript_alerts

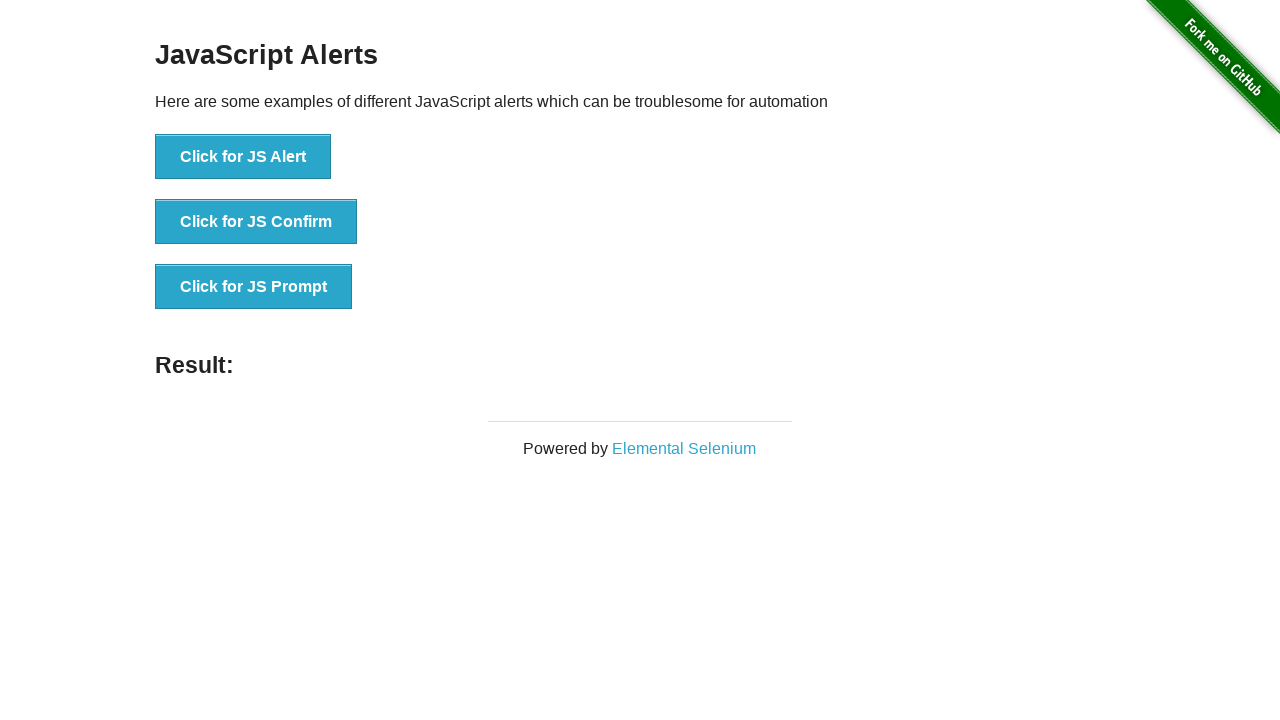

Clicked the second button to trigger JavaScript confirmation alert at (256, 222) on button >> nth=1
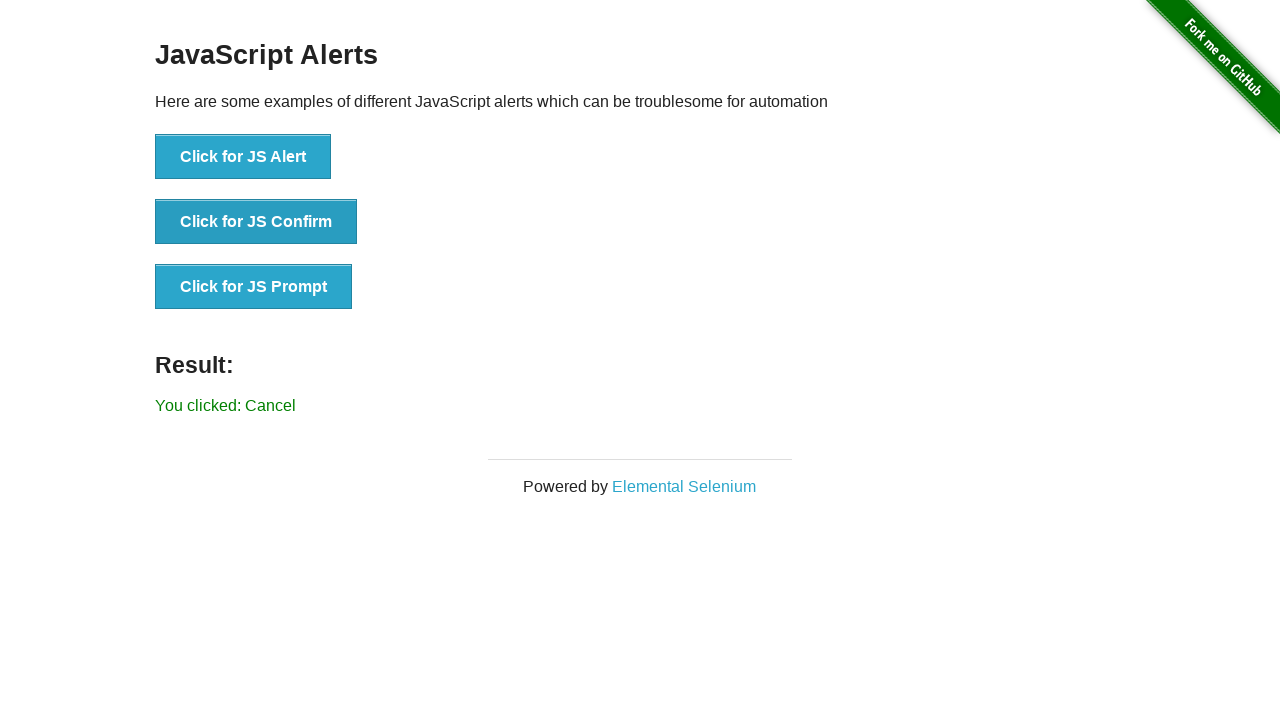

Set up dialog handler to accept confirmation alerts
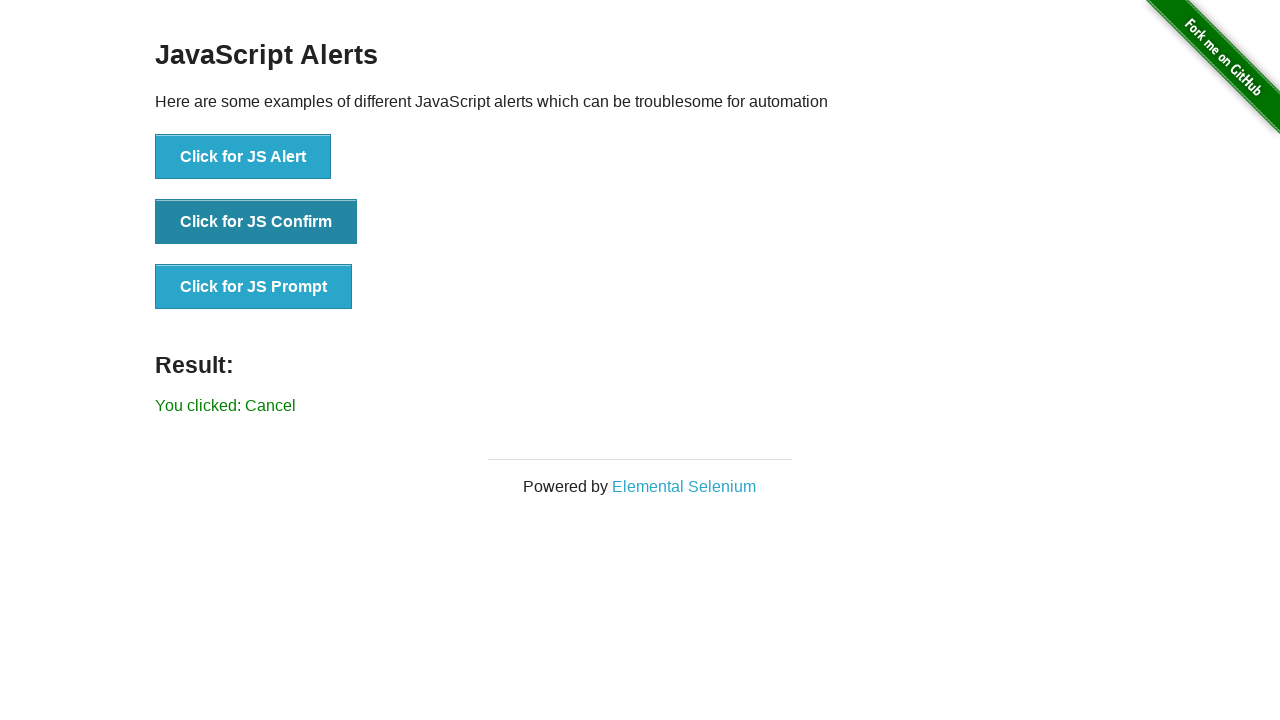

Re-clicked the second button to trigger confirmation dialog with handler active at (256, 222) on button >> nth=1
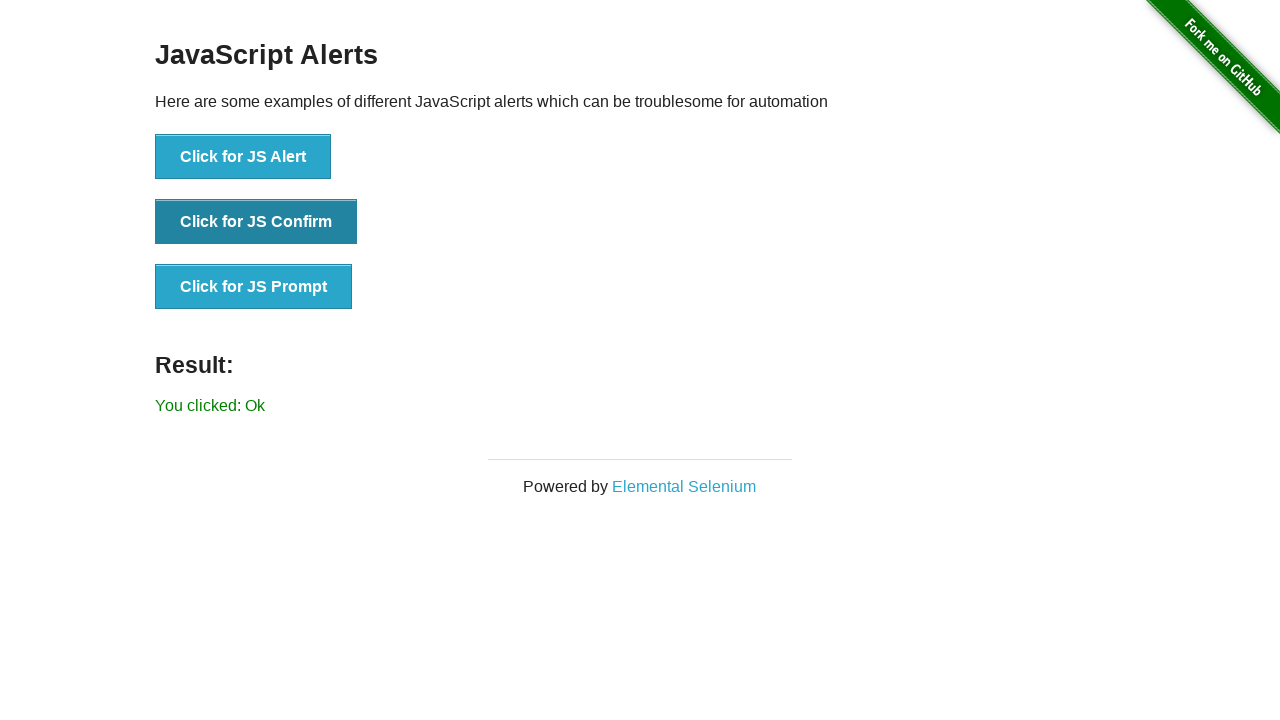

Waited for result message to appear
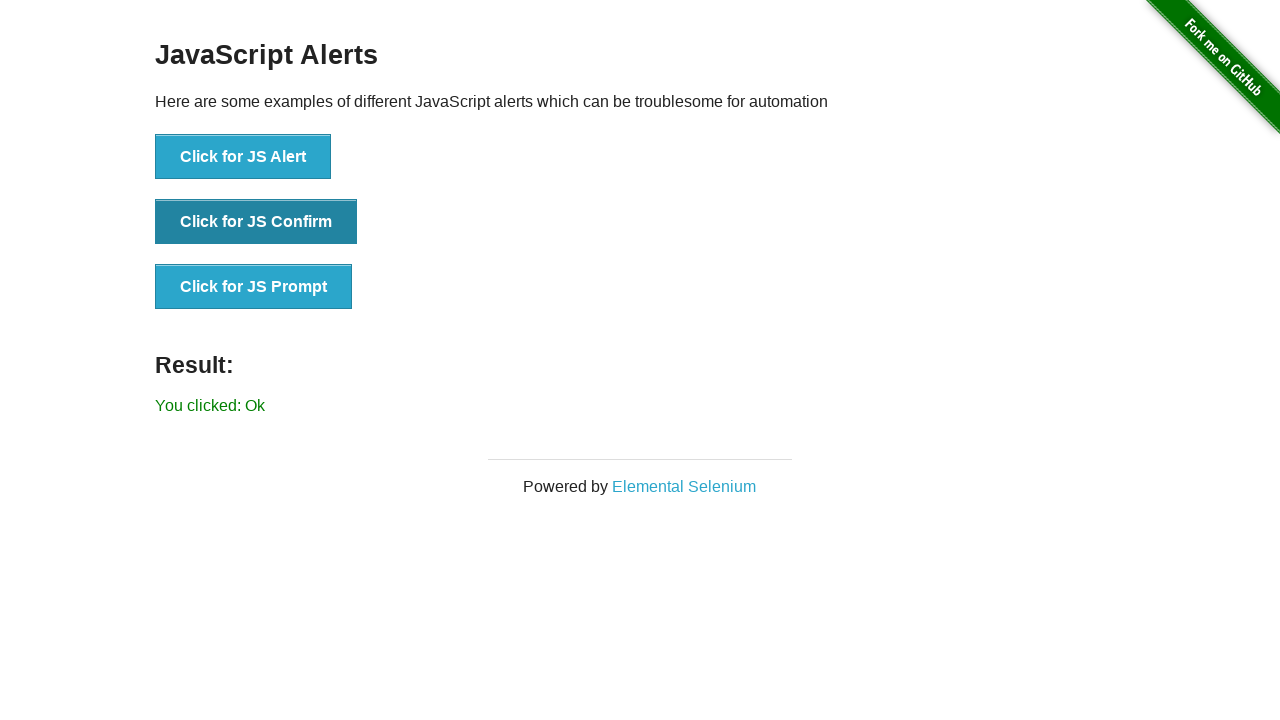

Retrieved result text content
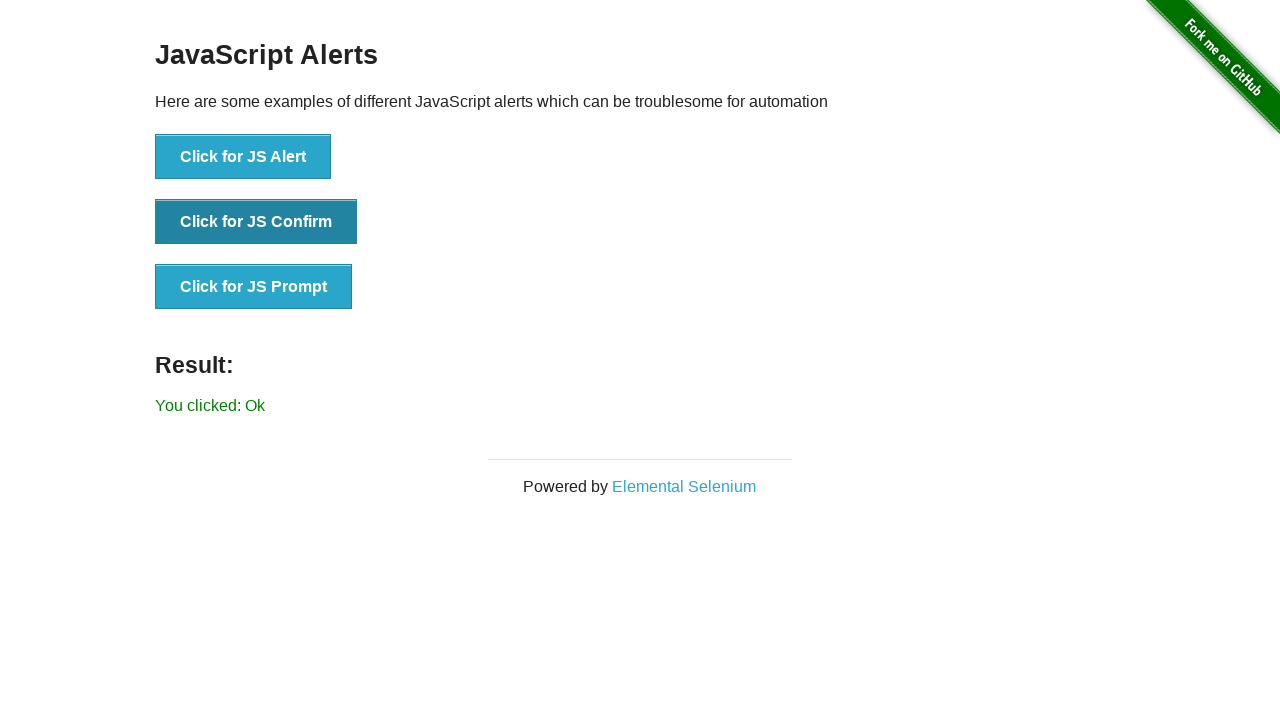

Verified result text is 'You clicked: Ok'
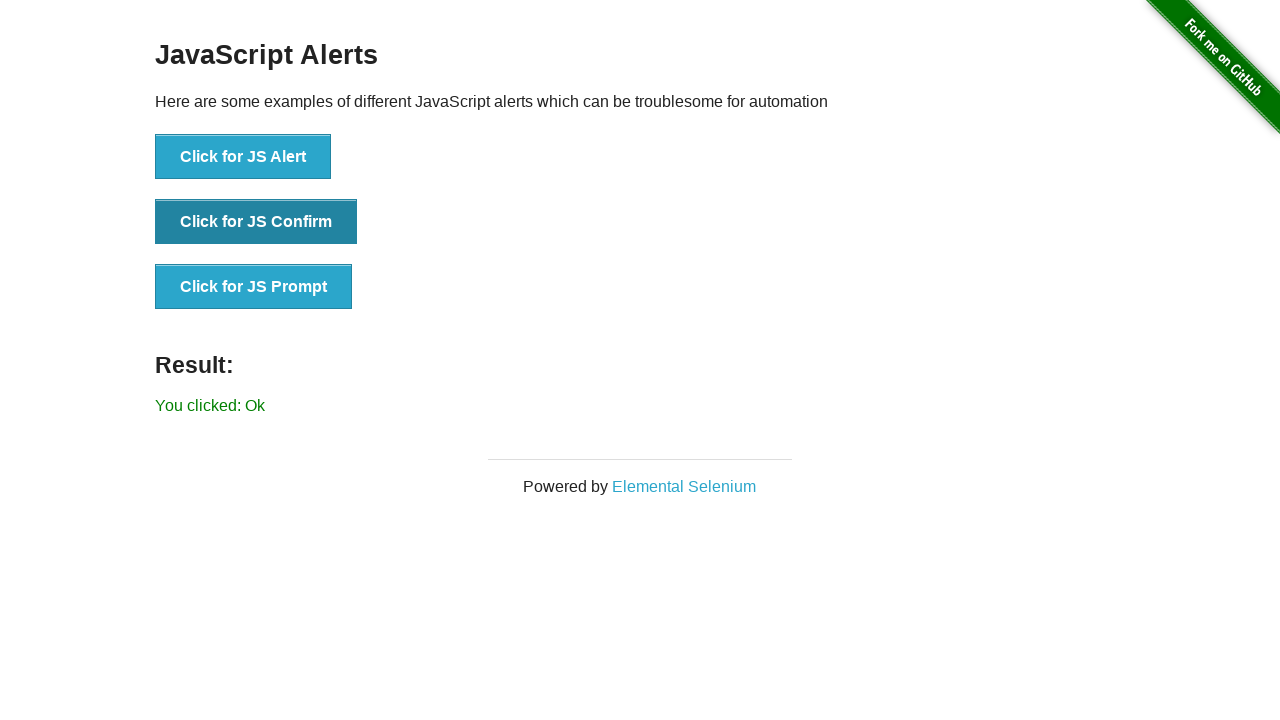

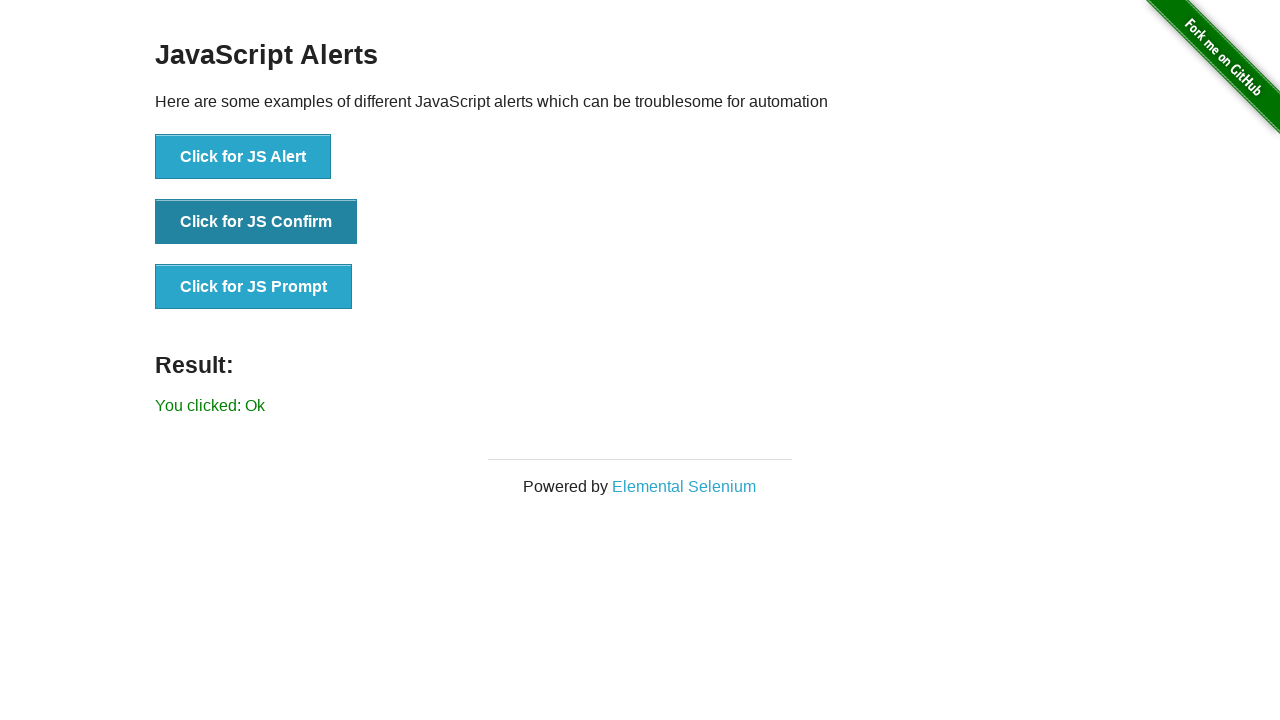